Tests passenger selection dropdown by clicking to increase adult passenger count multiple times

Starting URL: https://rahulshettyacademy.com/dropdownsPractise/

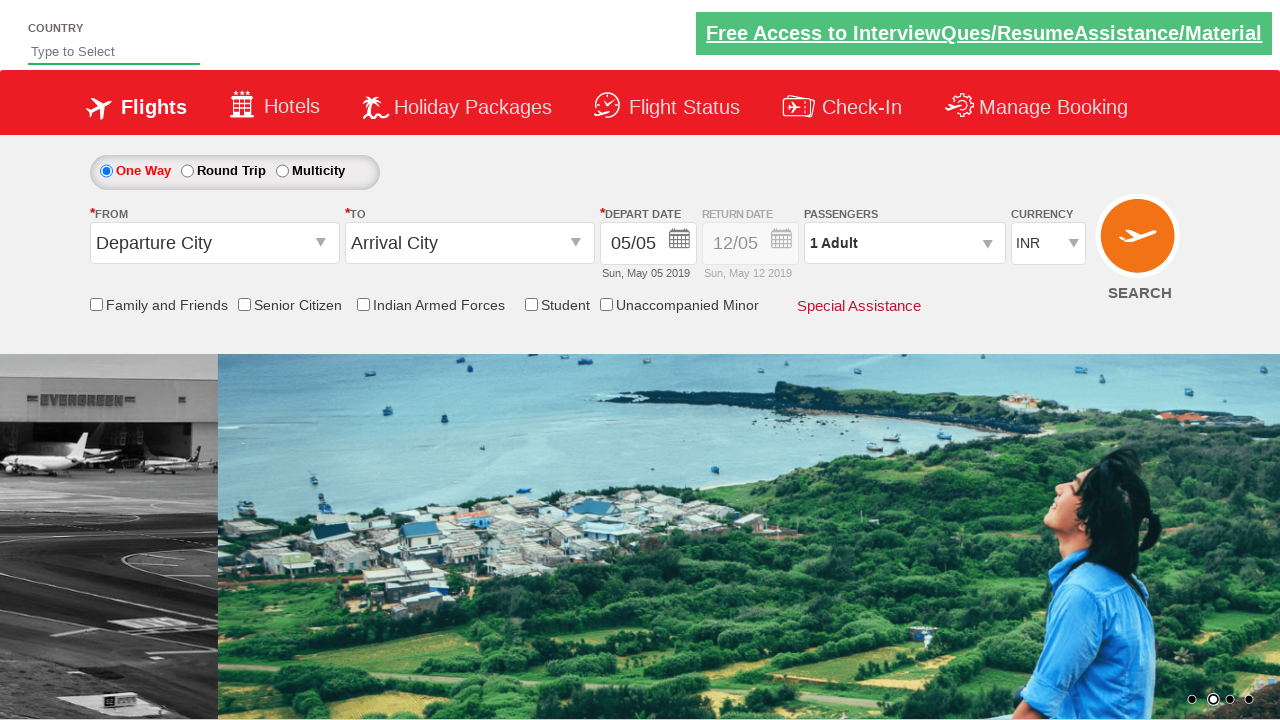

Clicked on passenger info dropdown to open it at (904, 243) on #divpaxinfo
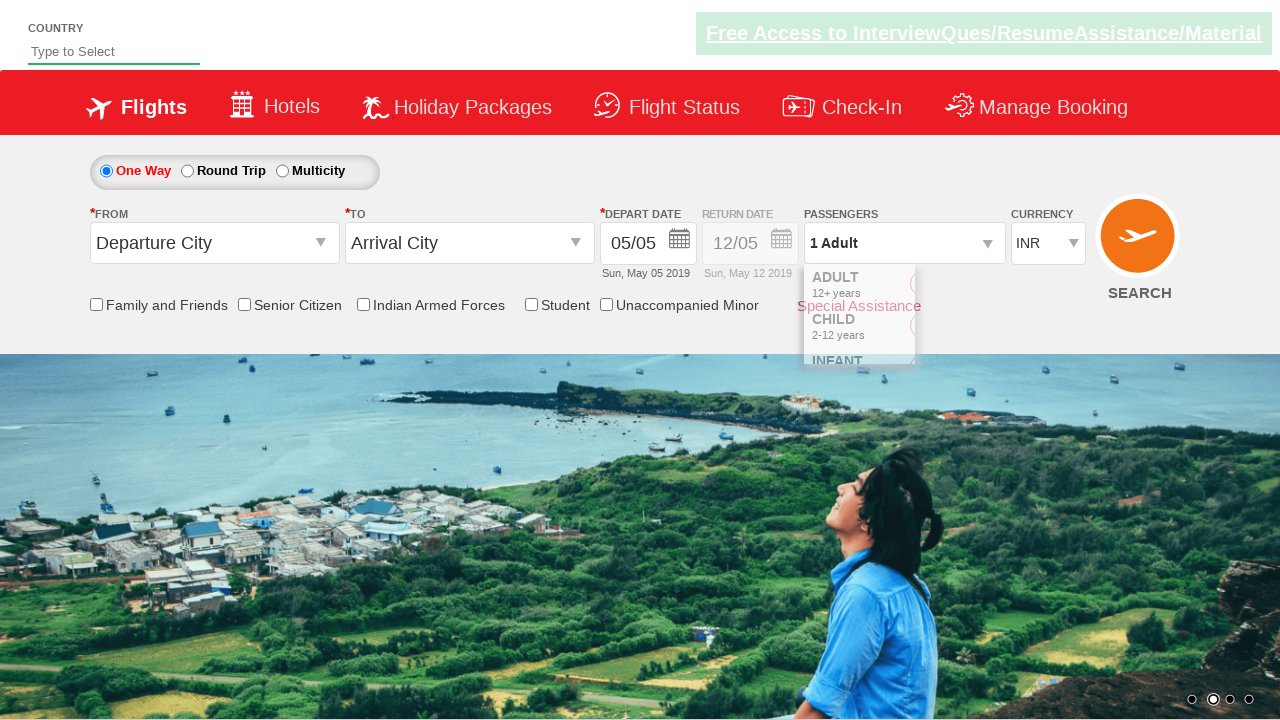

Waited for dropdown to be visible
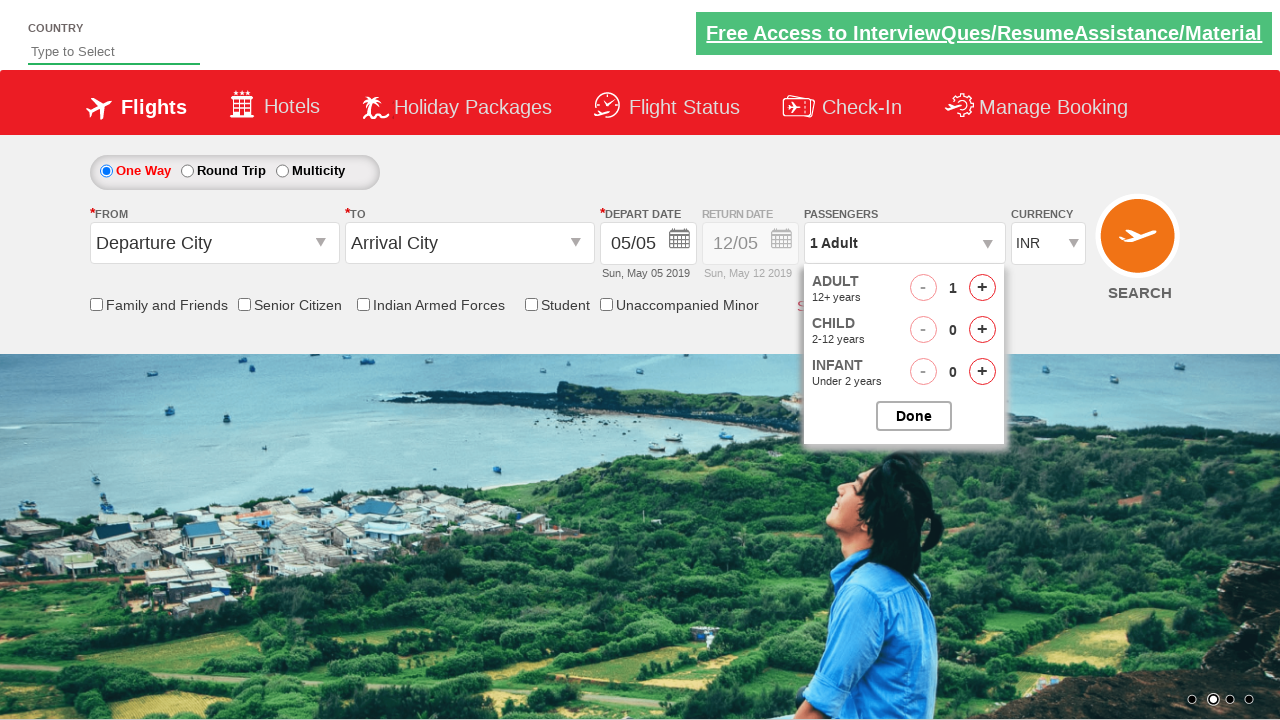

Clicked increase adult button (click 1 of 5) at (982, 288) on #hrefIncAdt
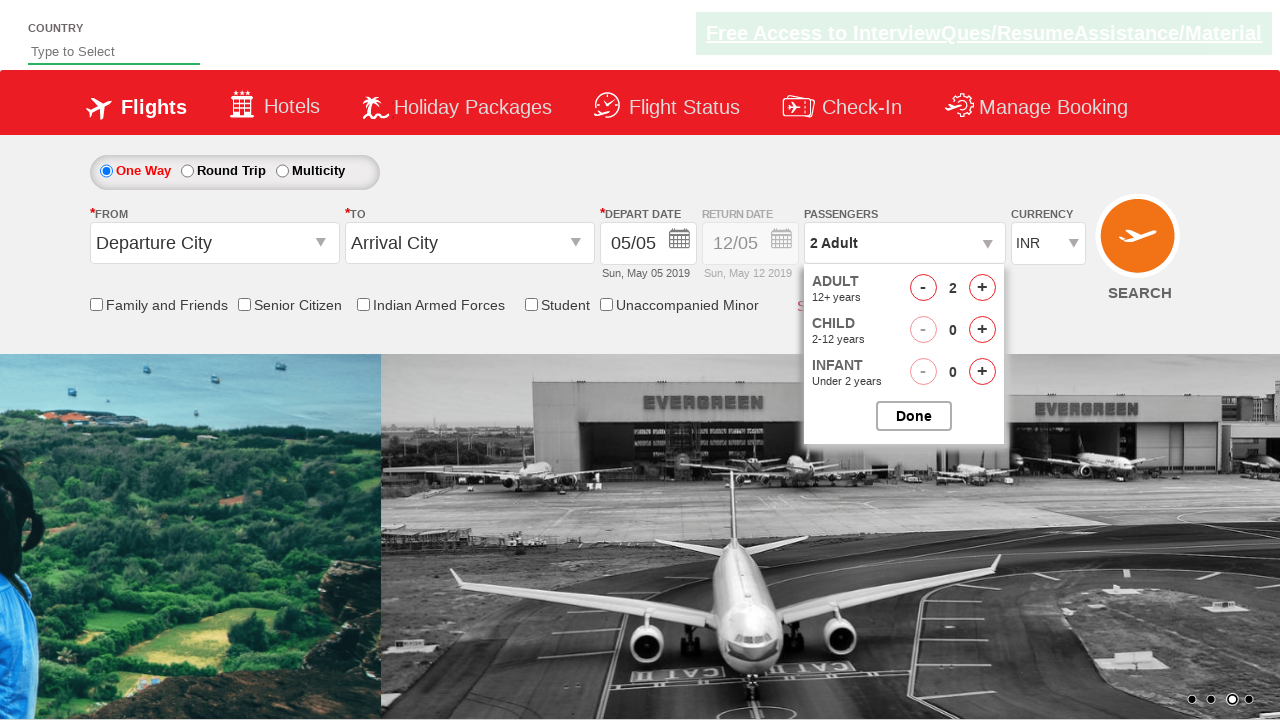

Clicked increase adult button (click 2 of 5) at (982, 288) on #hrefIncAdt
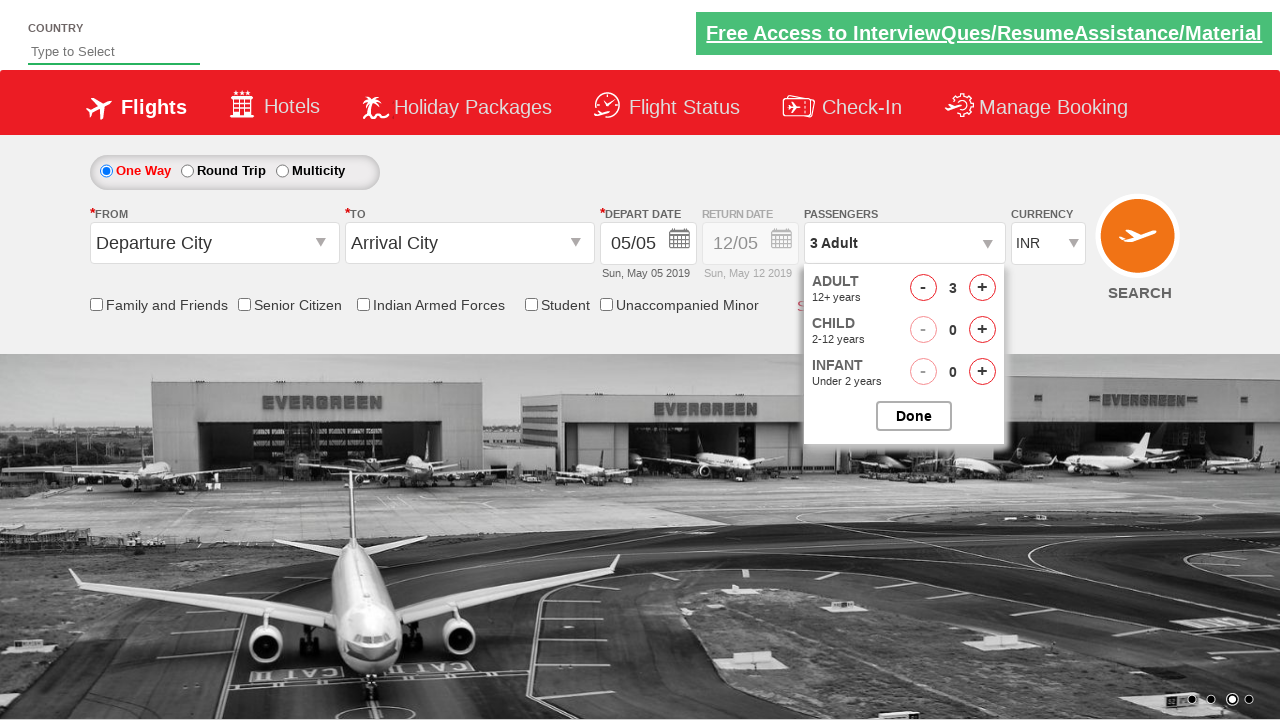

Clicked increase adult button (click 3 of 5) at (982, 288) on #hrefIncAdt
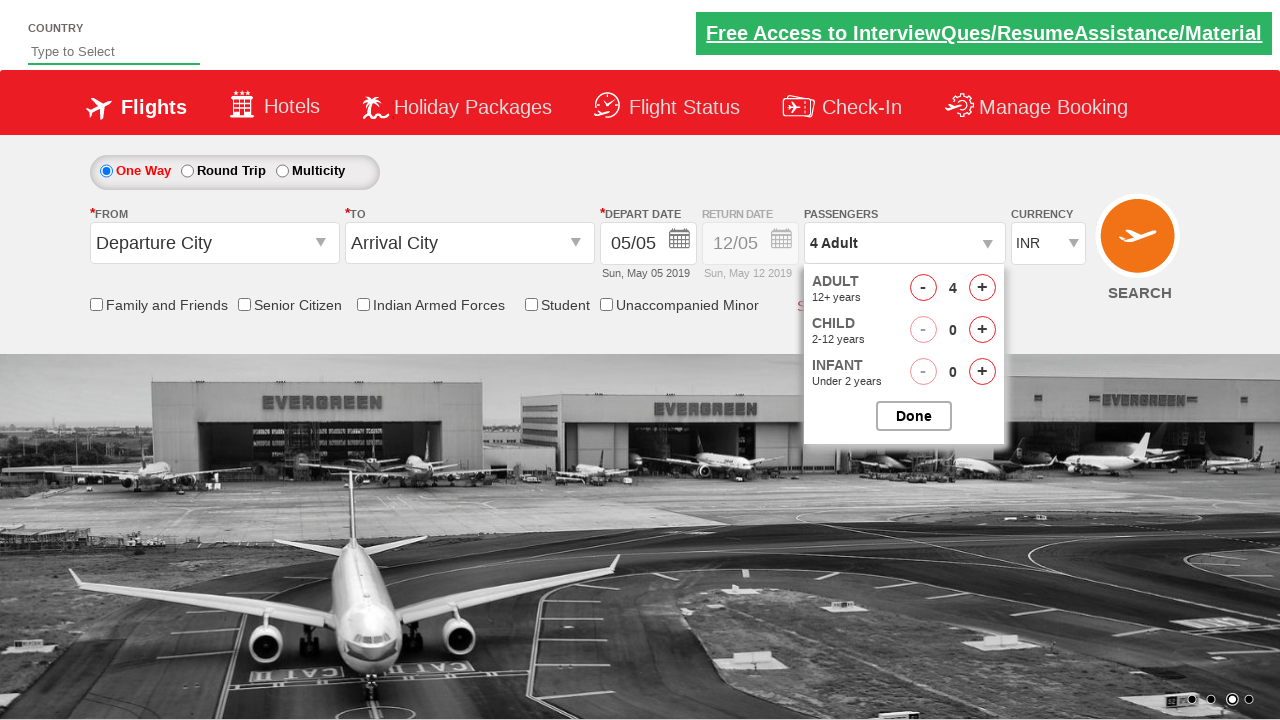

Clicked increase adult button (click 4 of 5) at (982, 288) on #hrefIncAdt
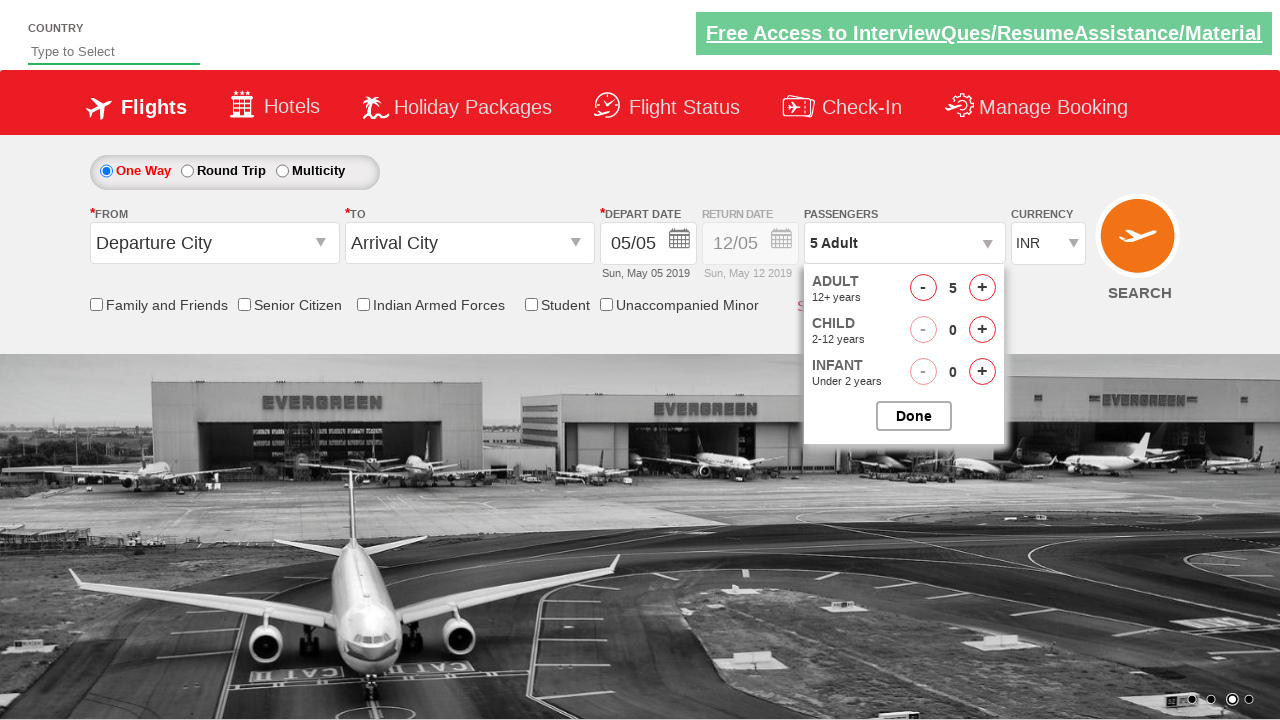

Clicked increase adult button (click 5 of 5) at (982, 288) on #hrefIncAdt
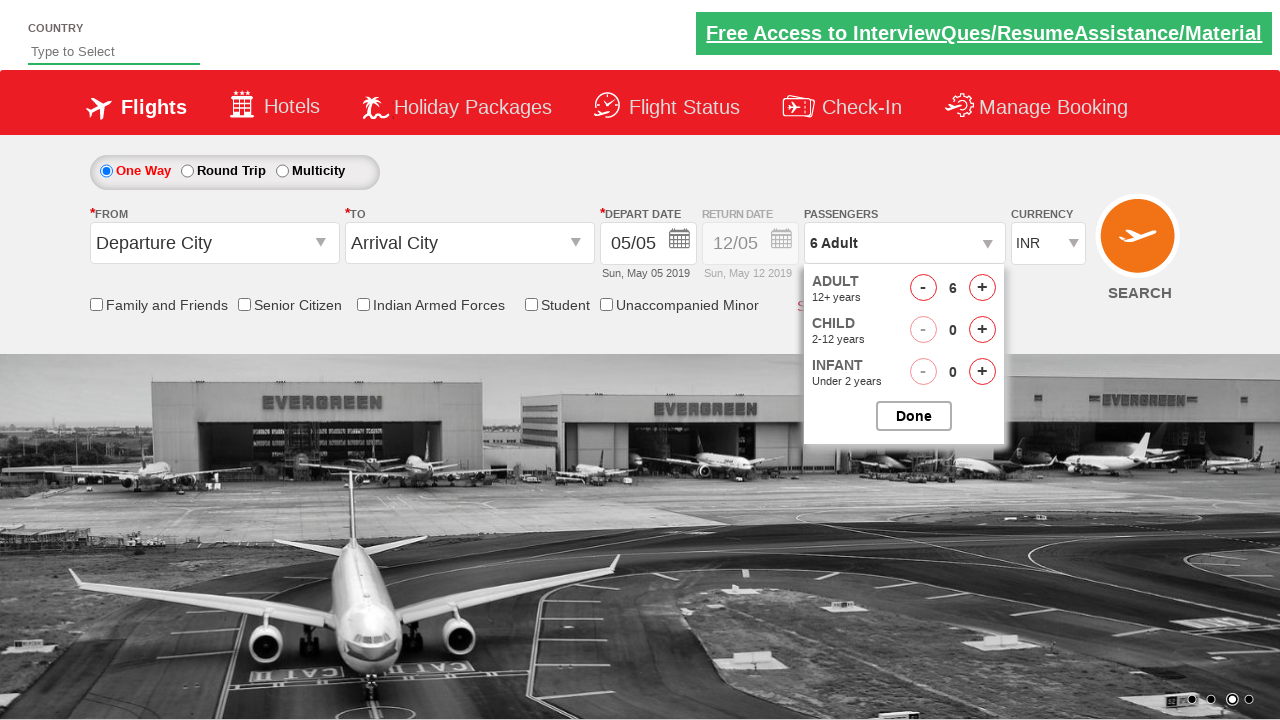

Closed the passenger selection dropdown at (914, 416) on #btnclosepaxoption
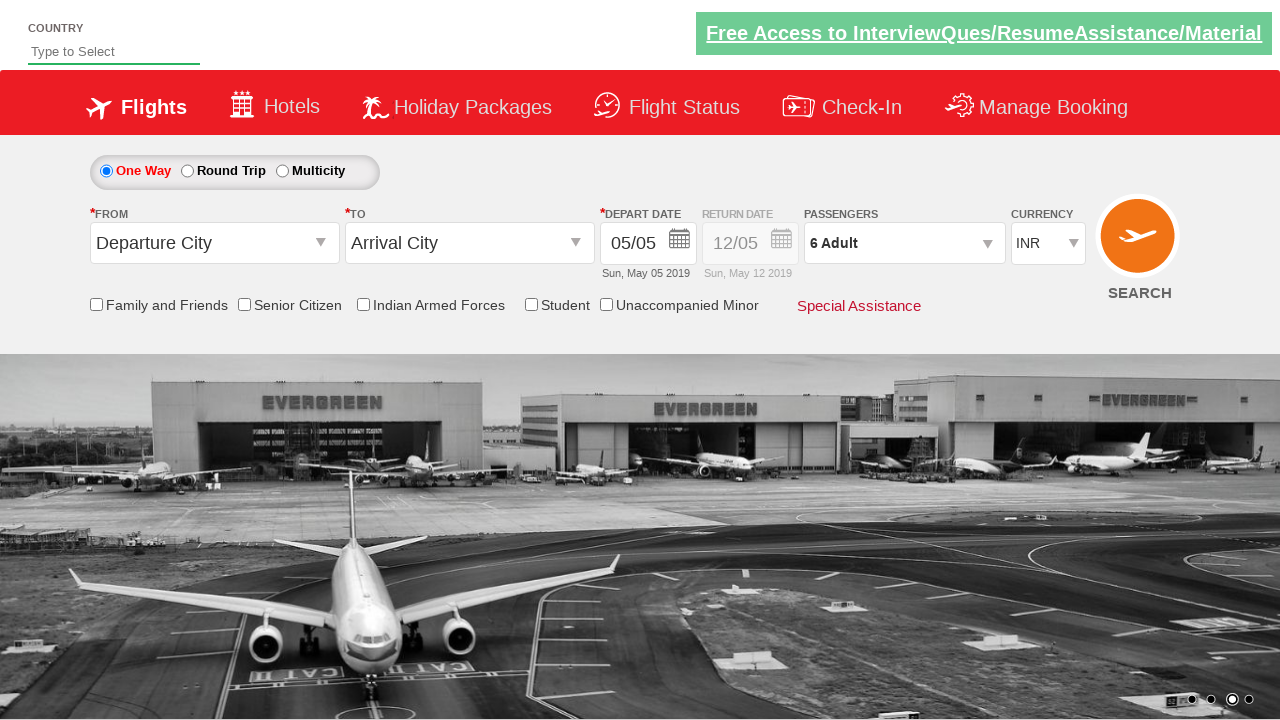

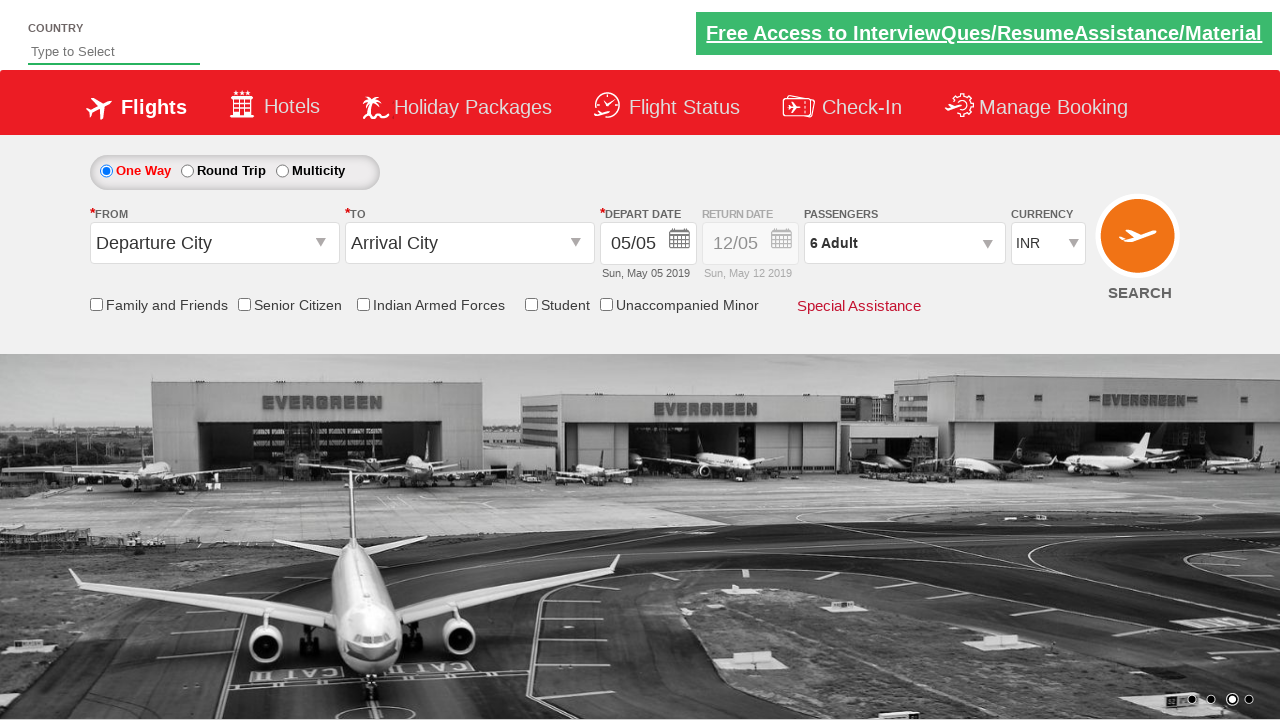